Tests marking a todo item as completed by first adding a todo, then checking the checkbox, and verifying it has the completed state

Starting URL: https://demo.playwright.dev/todomvc

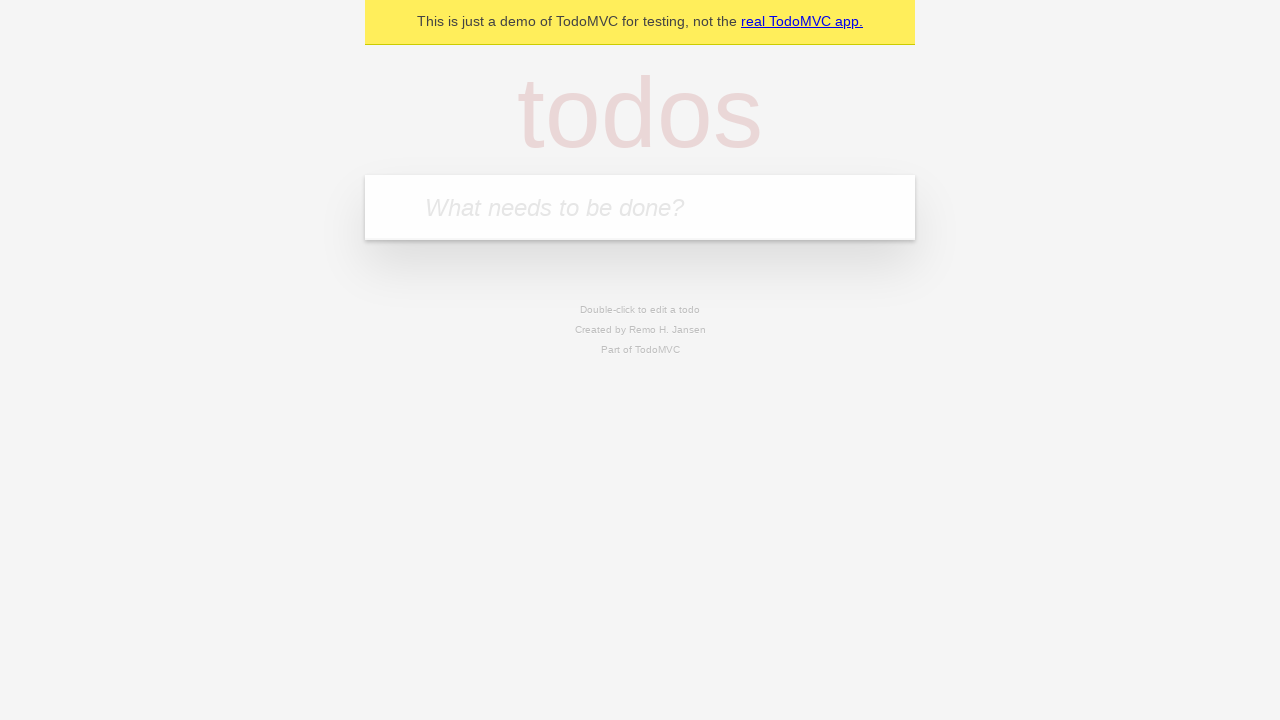

Filled todo input field with 'Test task' on internal:attr=[placeholder="What needs to be done?"i]
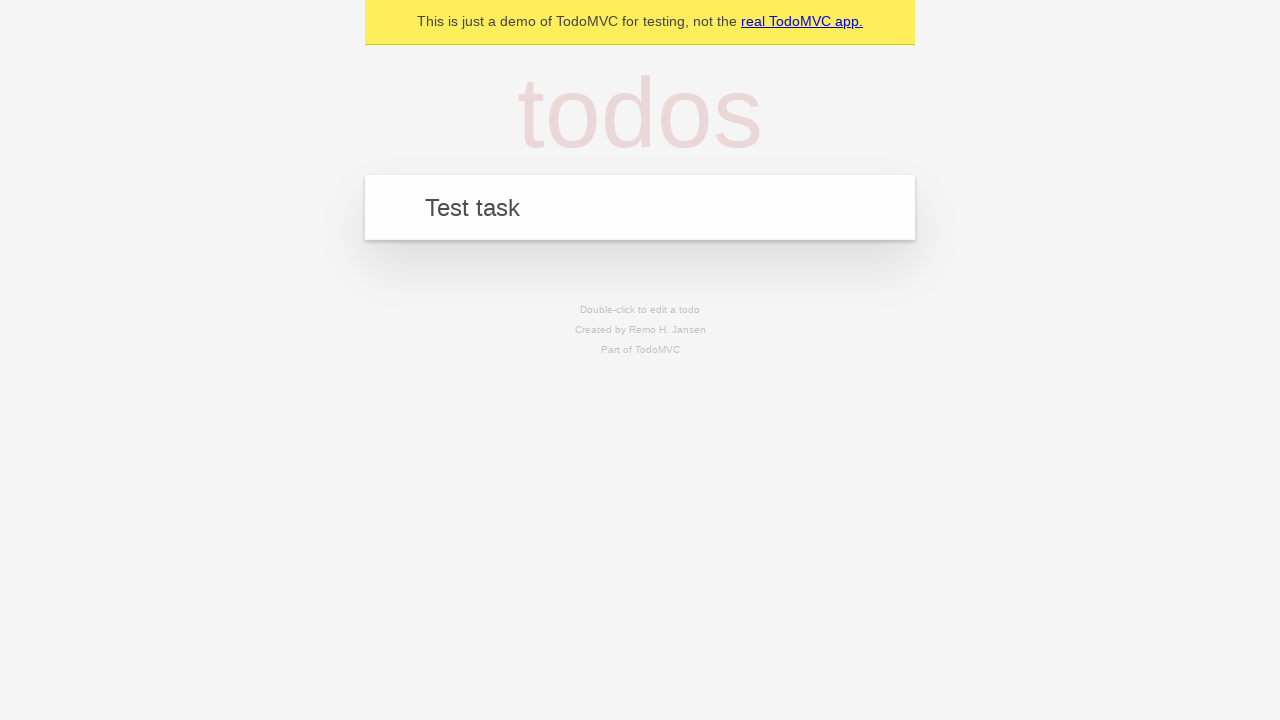

Pressed Enter to add the todo item on internal:attr=[placeholder="What needs to be done?"i]
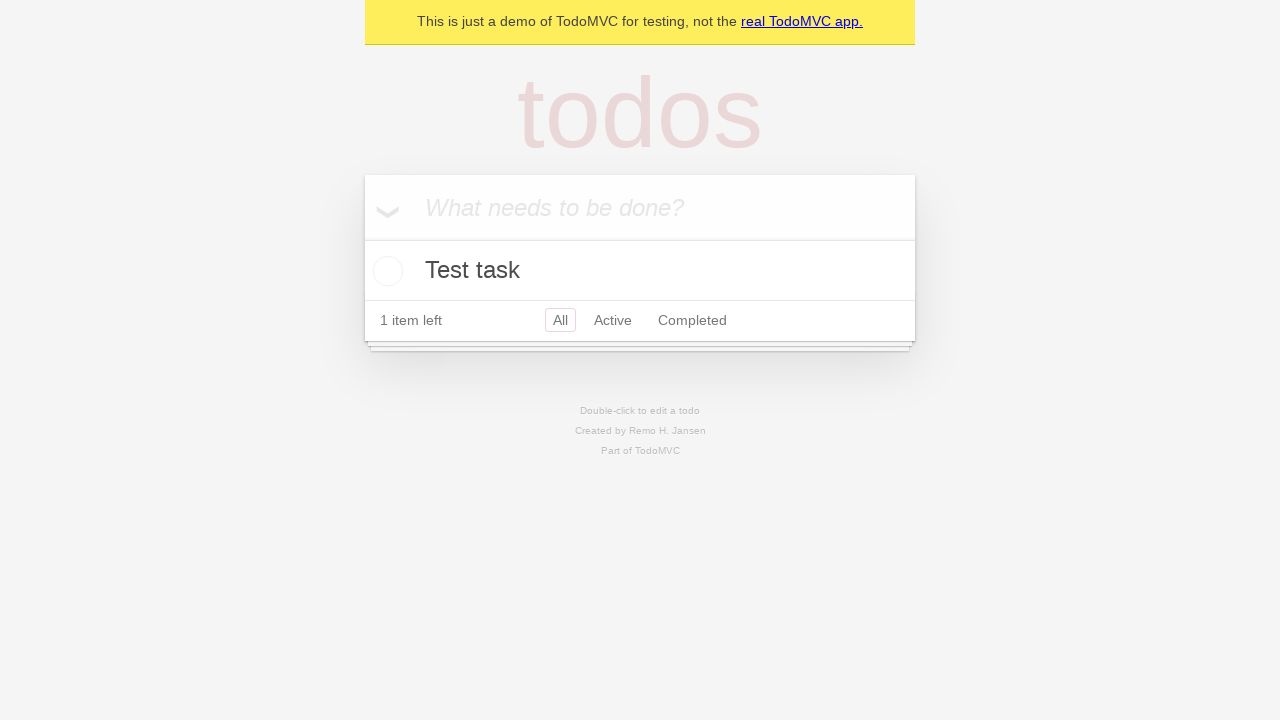

Checked the checkbox to mark todo as completed at (362, 238) on internal:role=checkbox >> nth=0
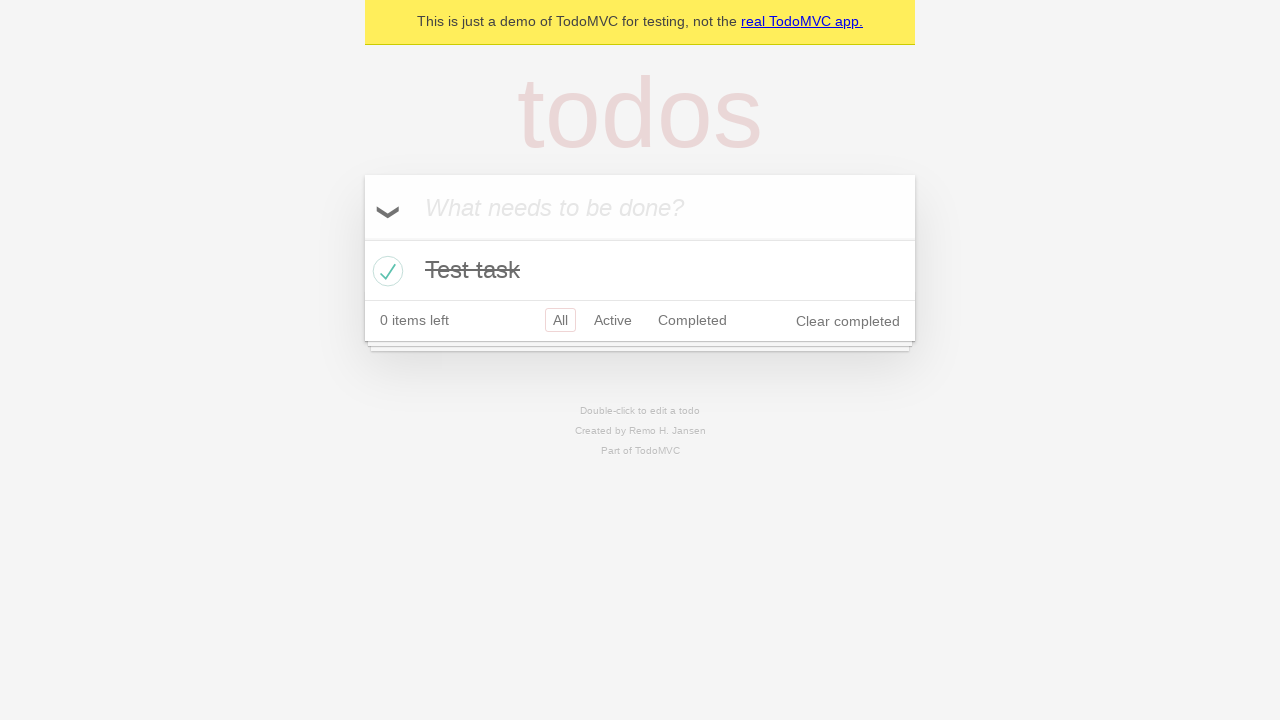

Verified todo item has completed state
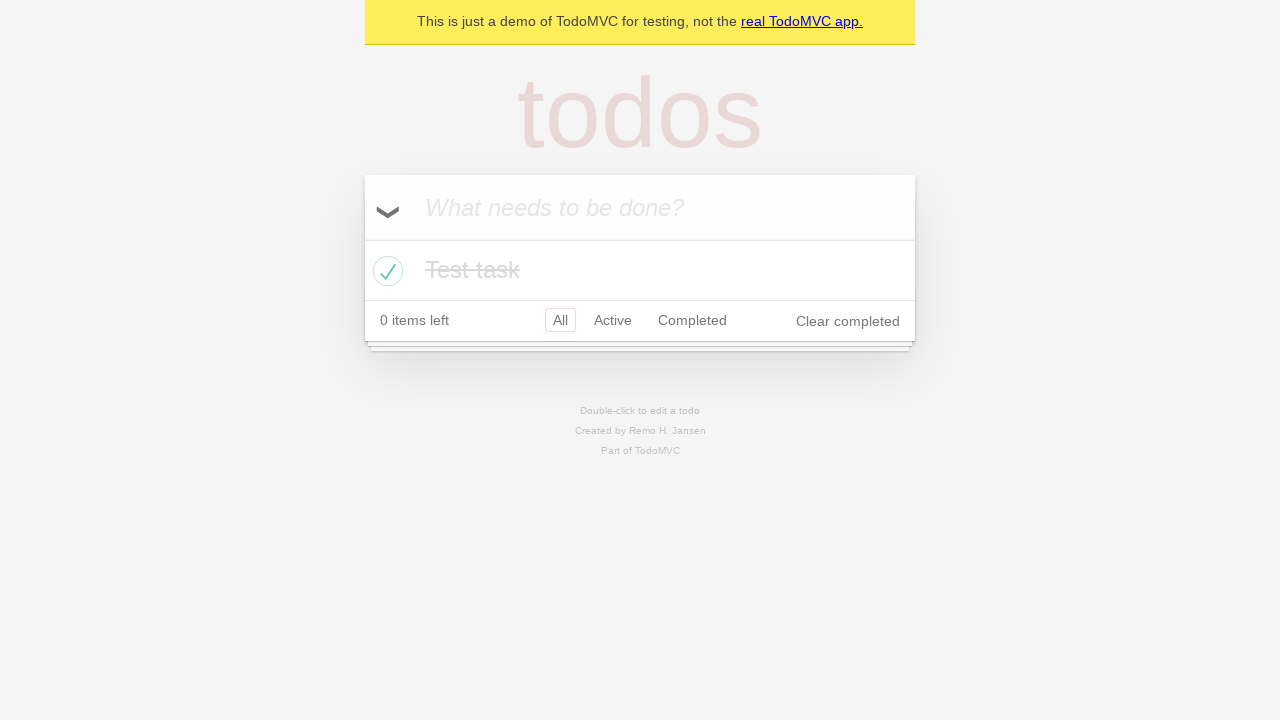

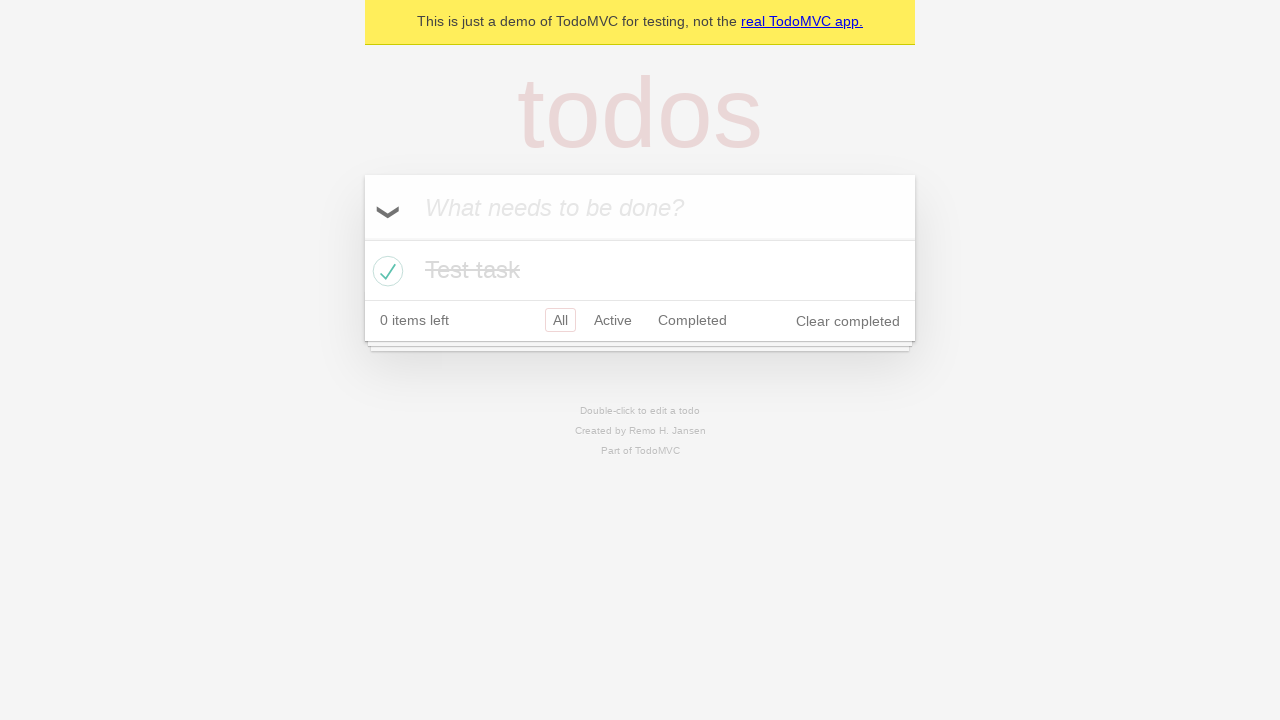